Verifies the Explore button is displayed and clicking it navigates to the explore page

Starting URL: https://ancabota09.wixsite.com/intern

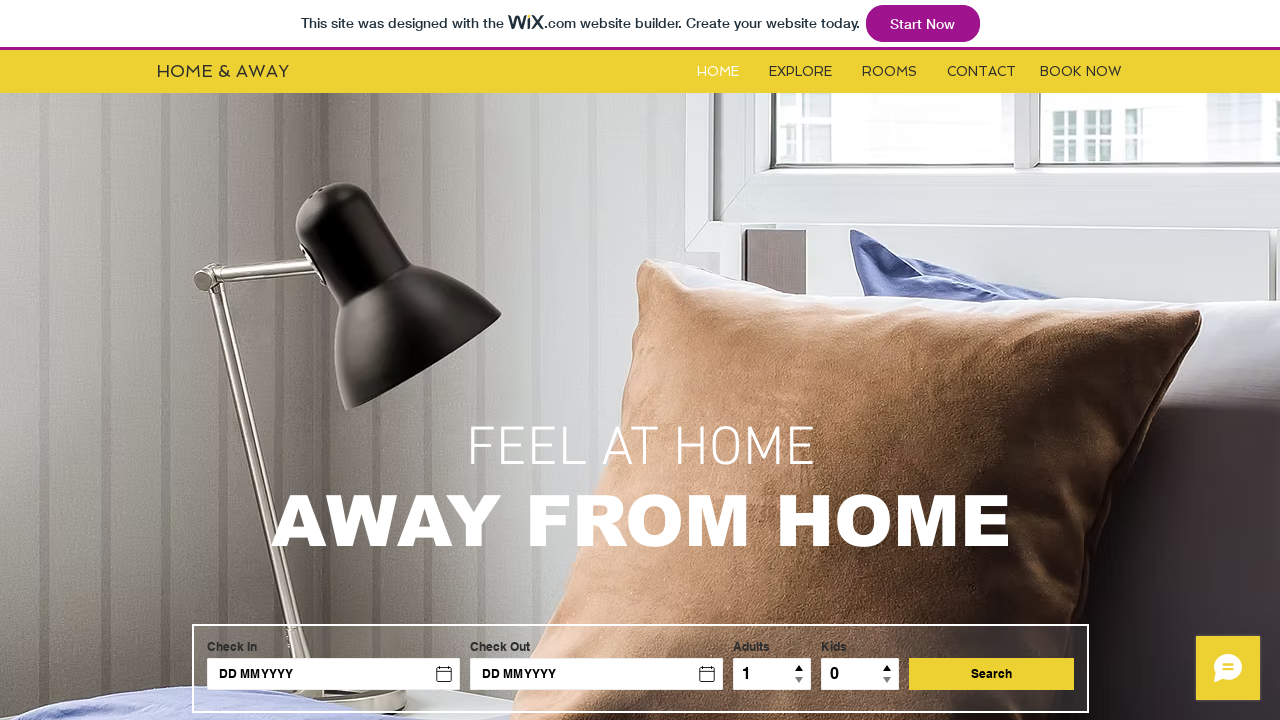

Explore button is now visible on the page
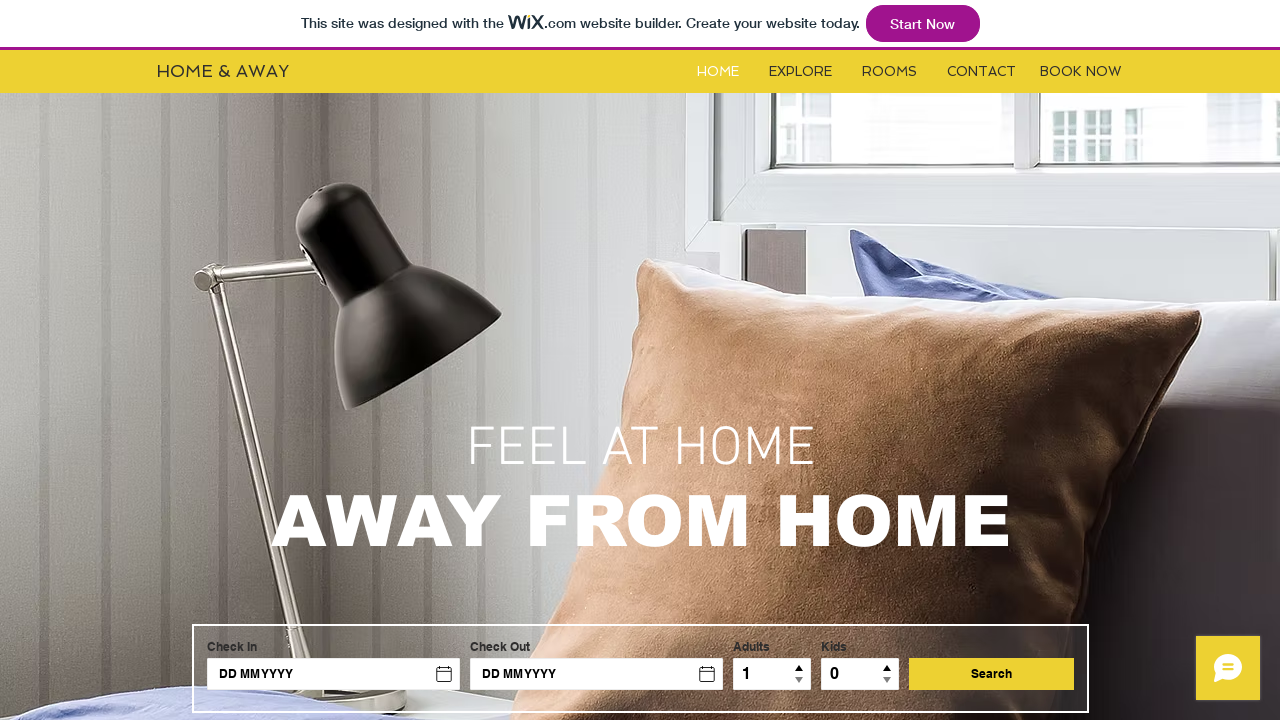

Clicked the Explore button at (800, 72) on #i6kl732v1label
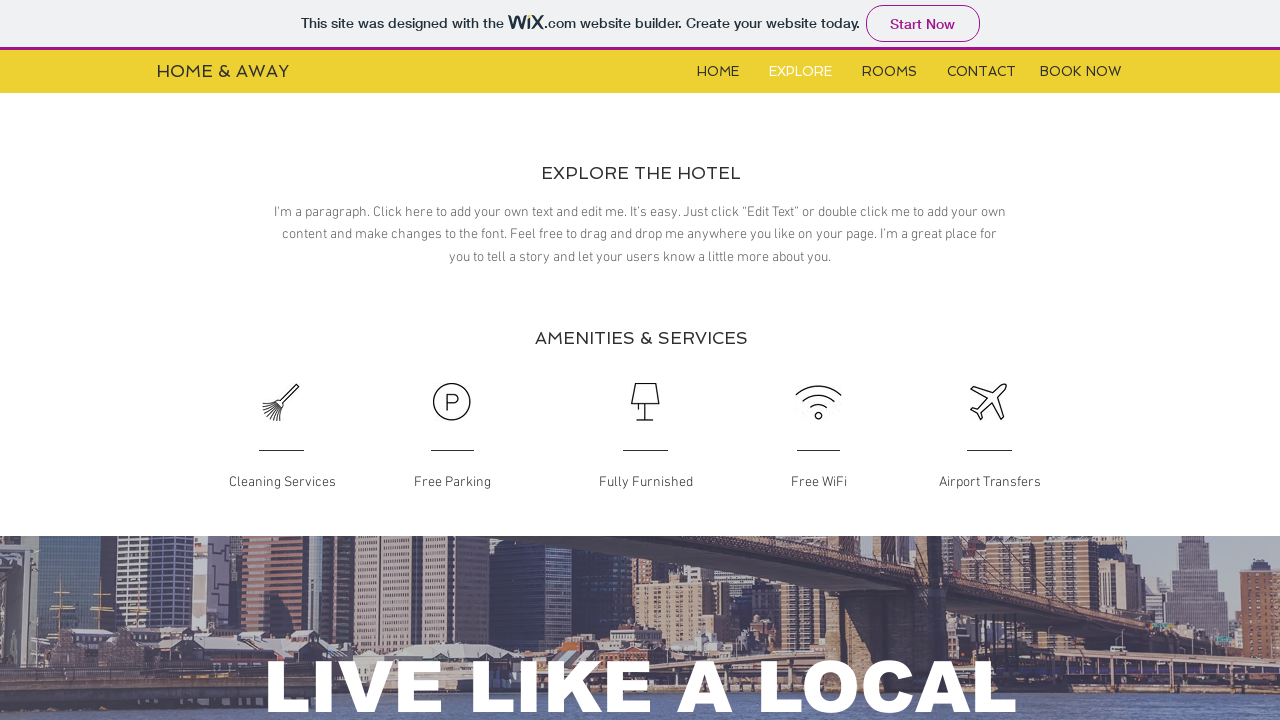

Successfully navigated to the explore page
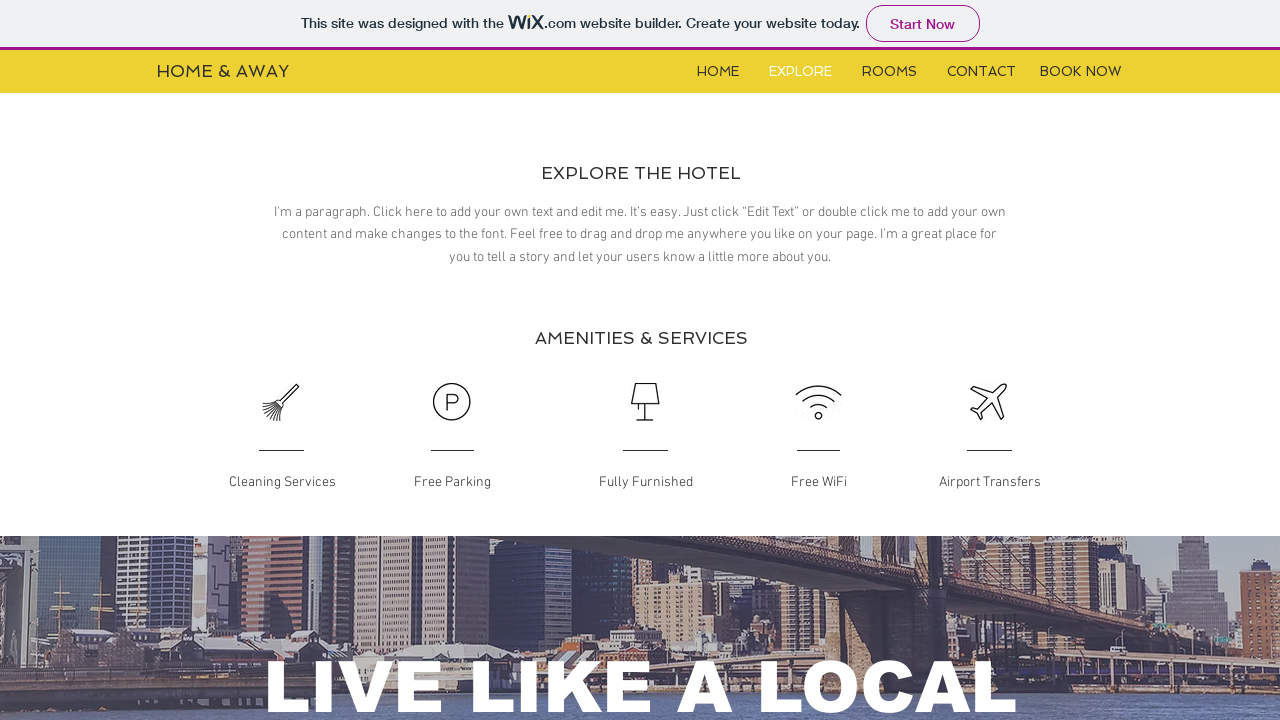

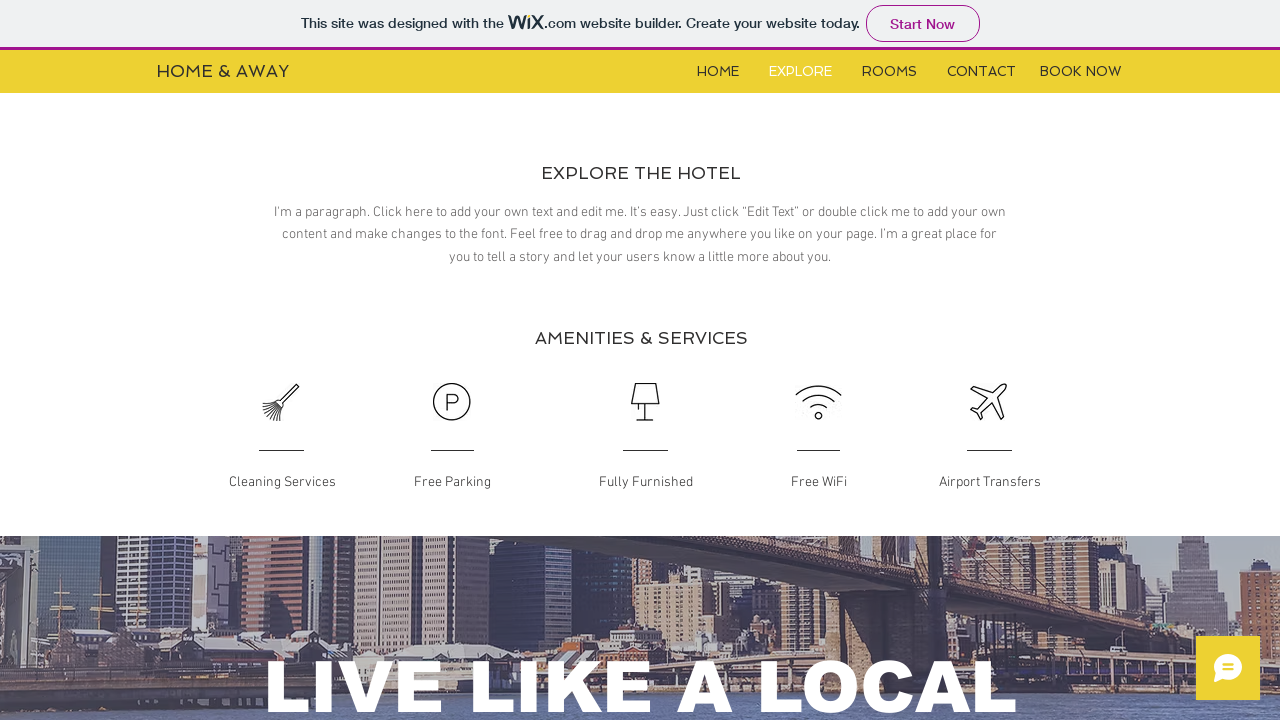